Tests login failure when username field is left empty

Starting URL: https://www.saucedemo.com/

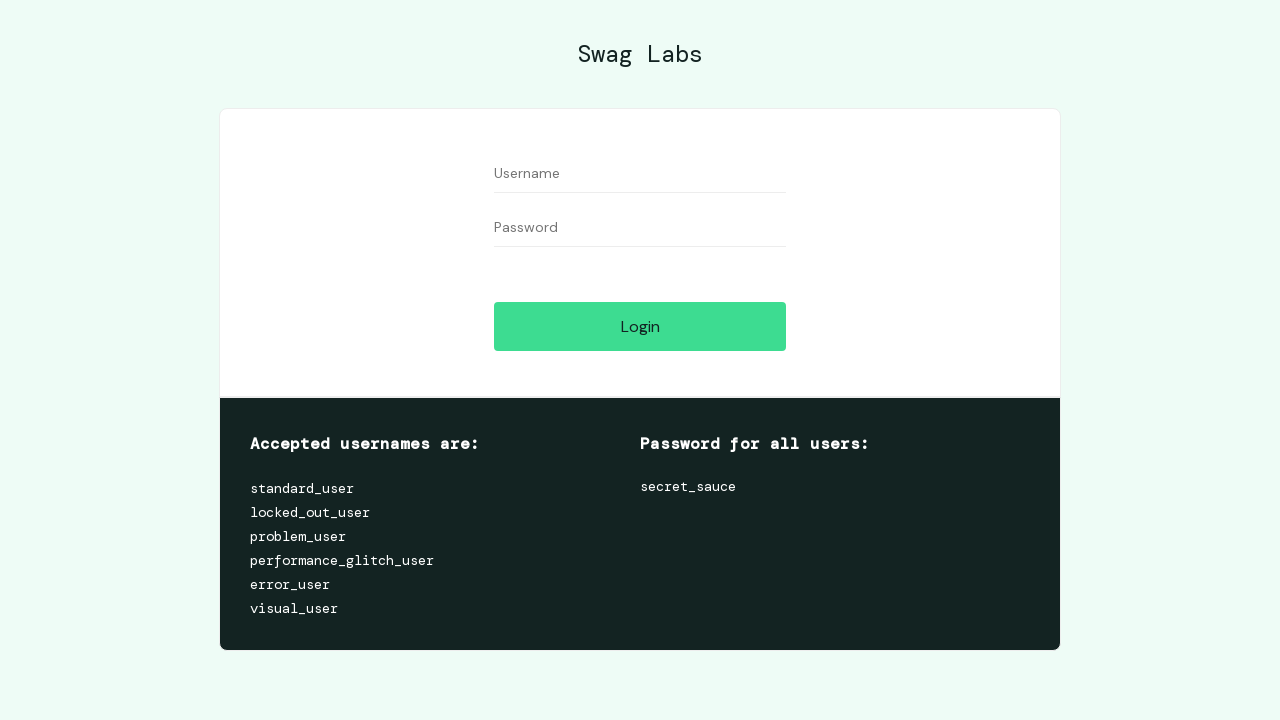

Left username field empty on #user-name
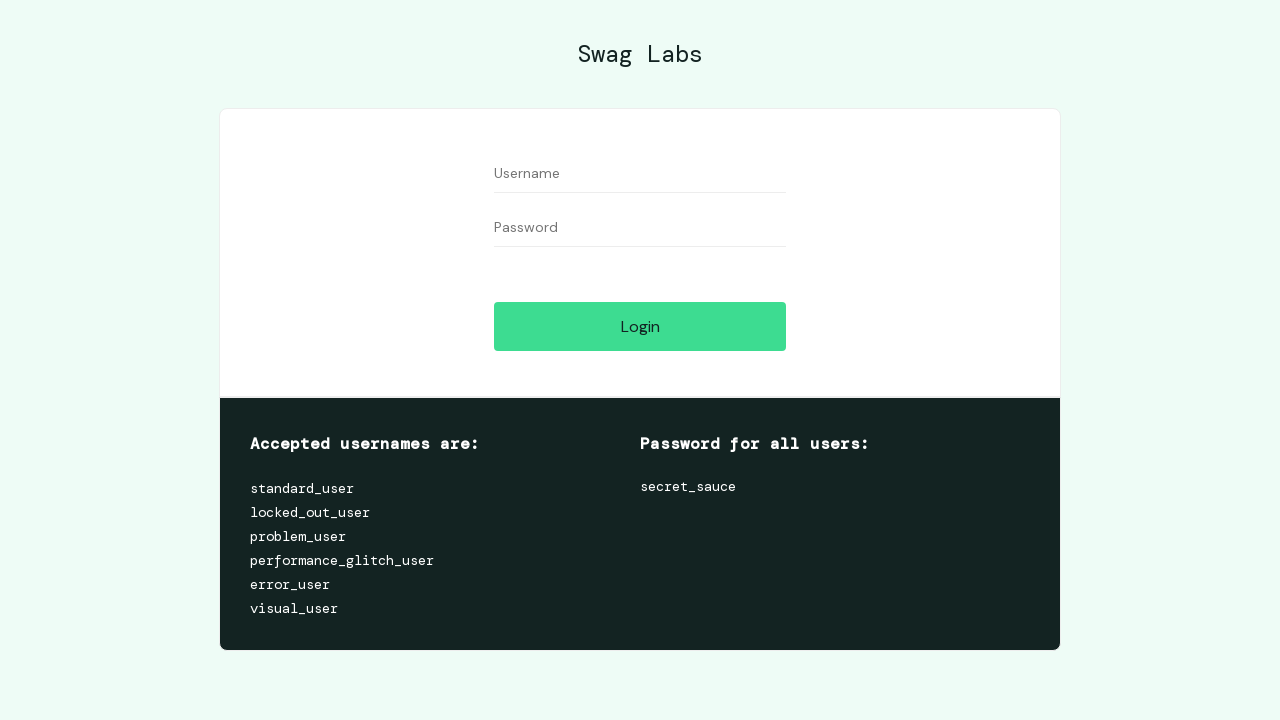

Filled password field with 'secret_sauce' on #password
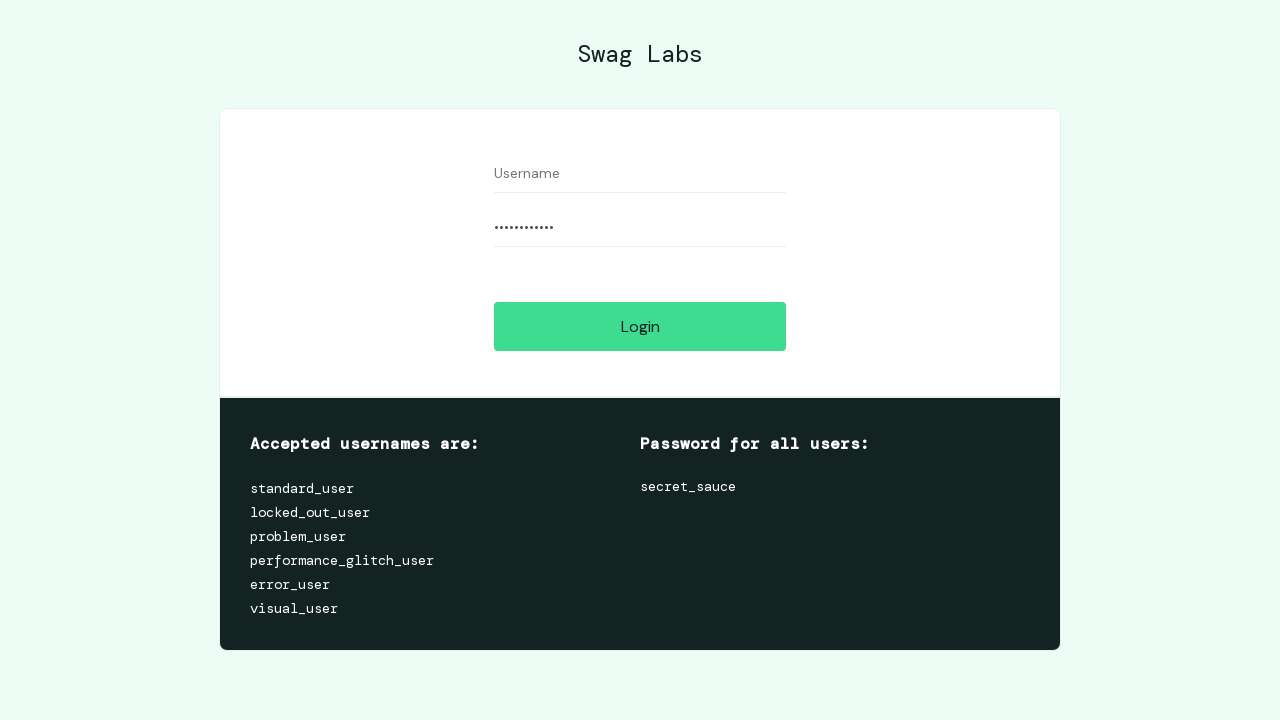

Clicked login button at (640, 326) on #login-button
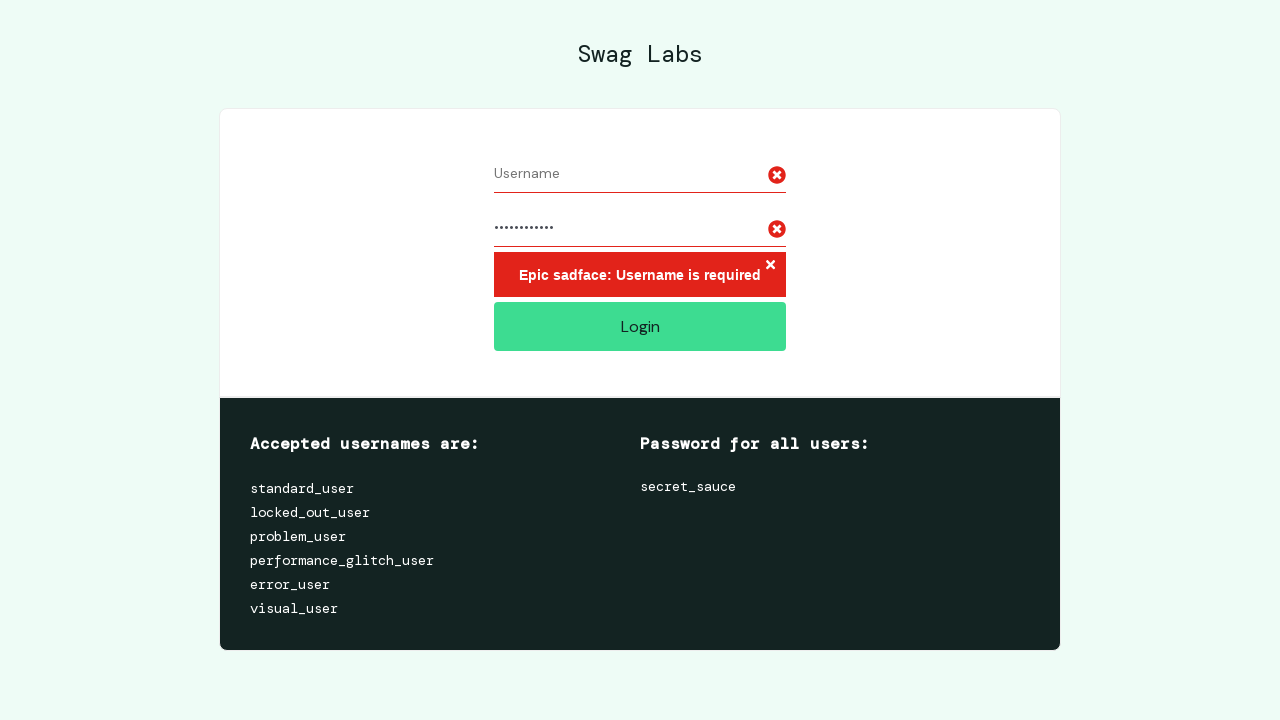

Error message container appeared indicating login failed
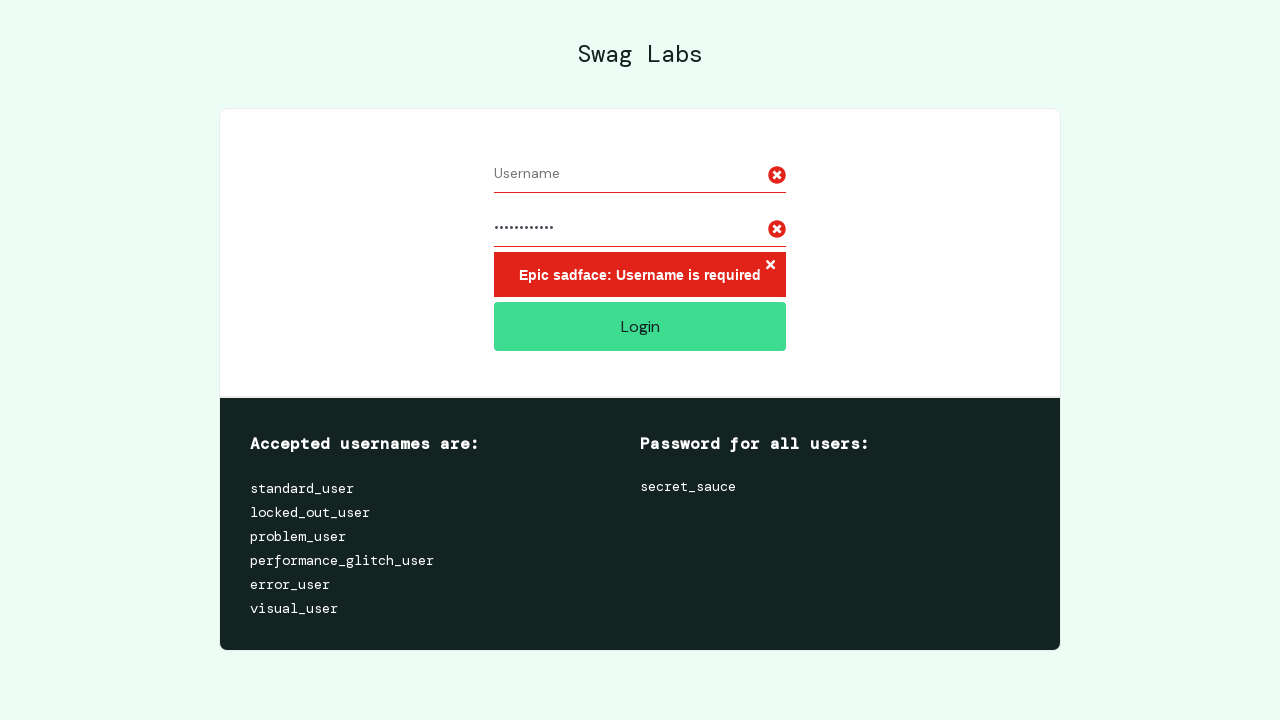

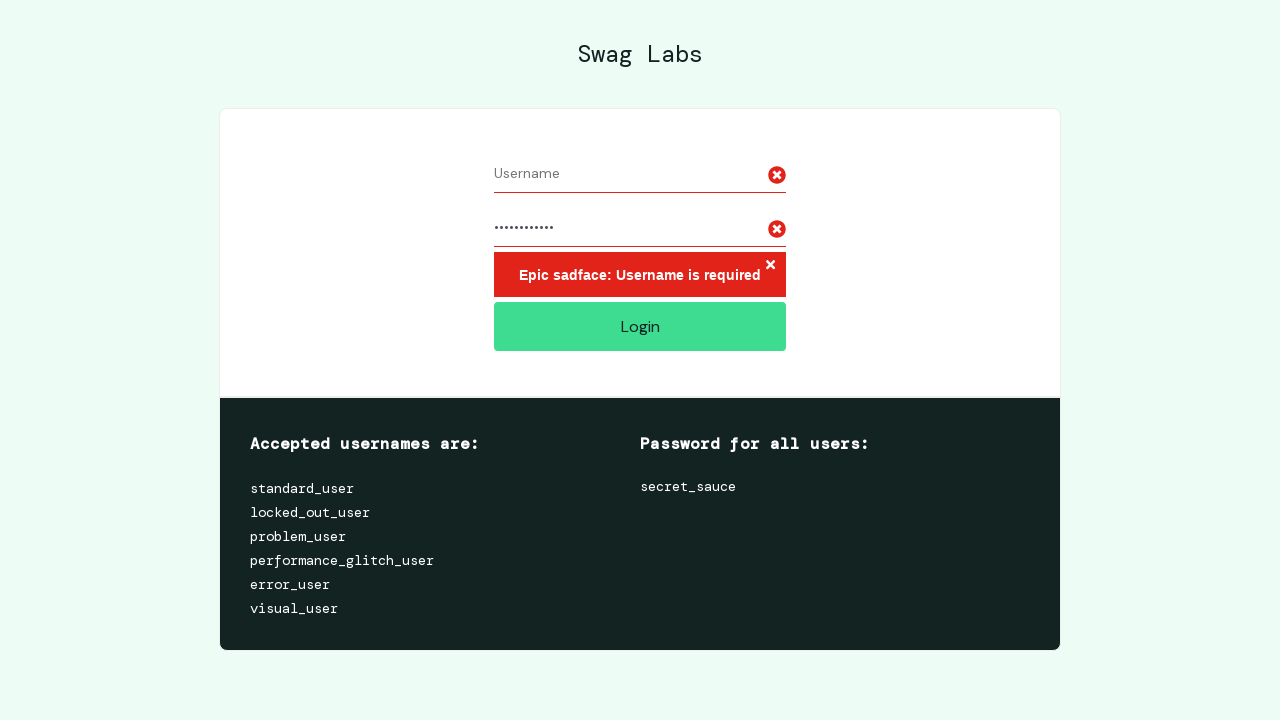